Tests that edits are saved when the input field loses focus (blur event)

Starting URL: https://demo.playwright.dev/todomvc

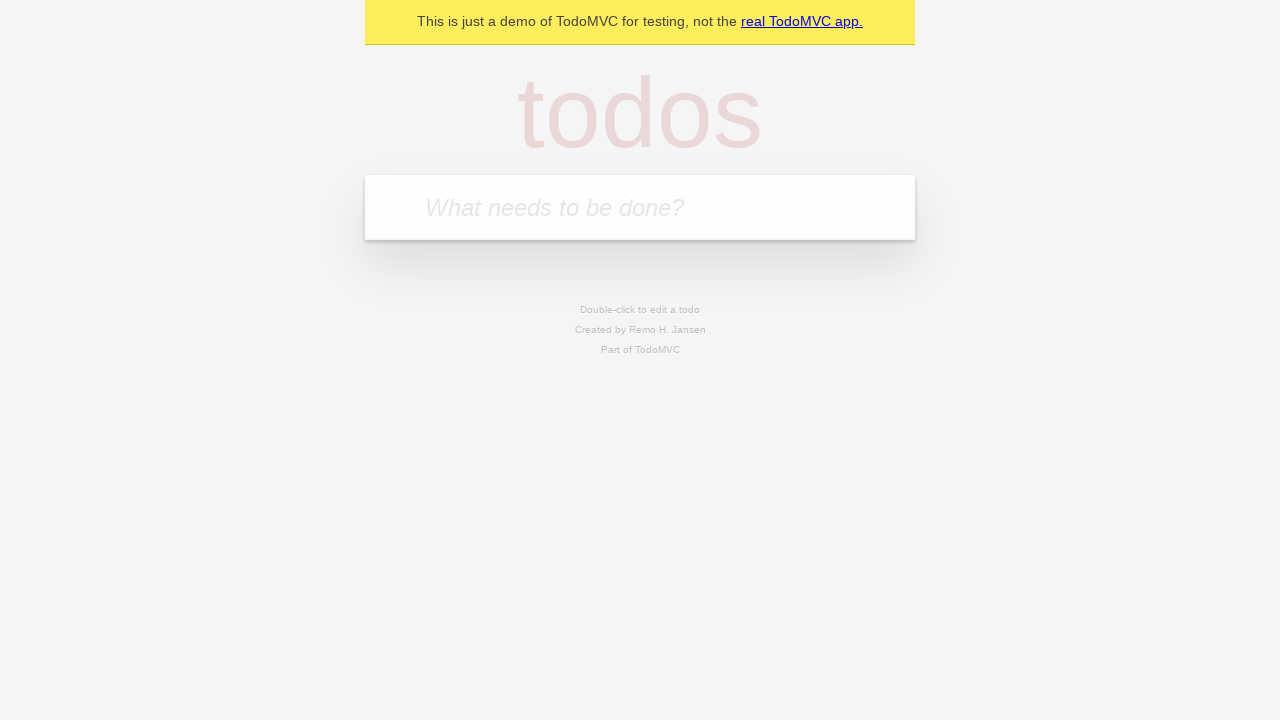

Filled input with first todo 'buy some cheese' on internal:attr=[placeholder="What needs to be done?"i]
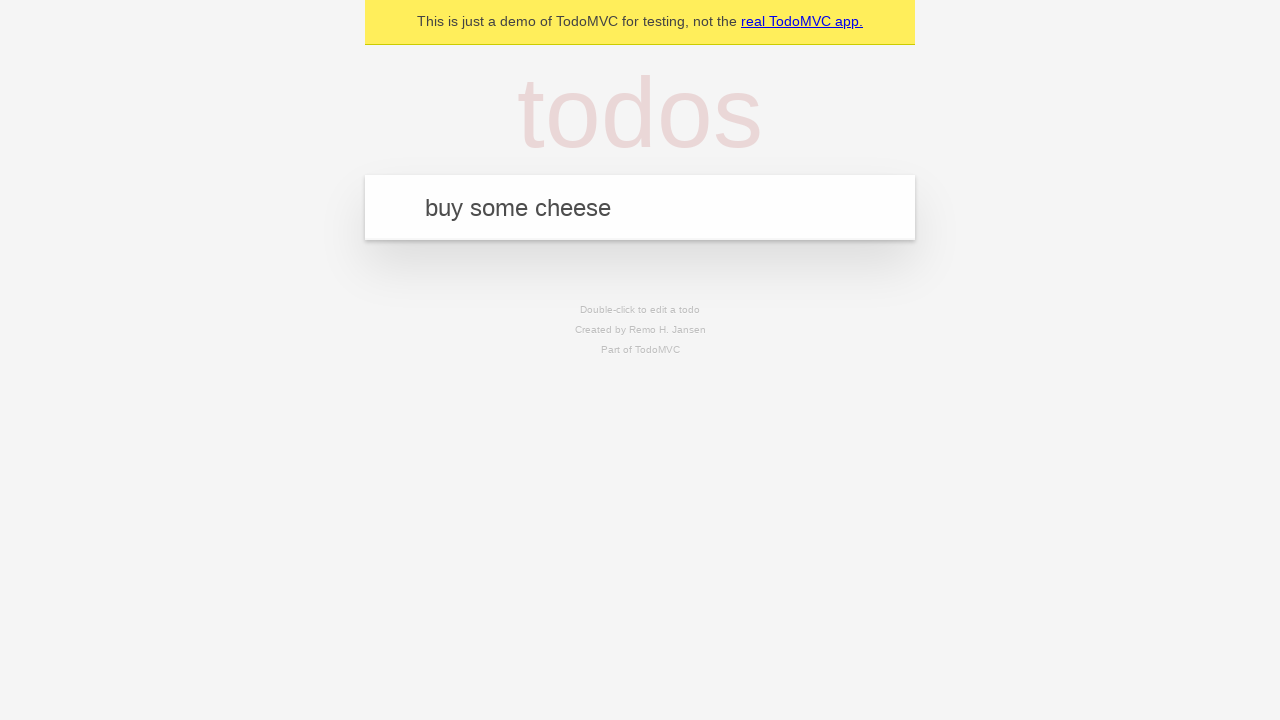

Pressed Enter to create first todo on internal:attr=[placeholder="What needs to be done?"i]
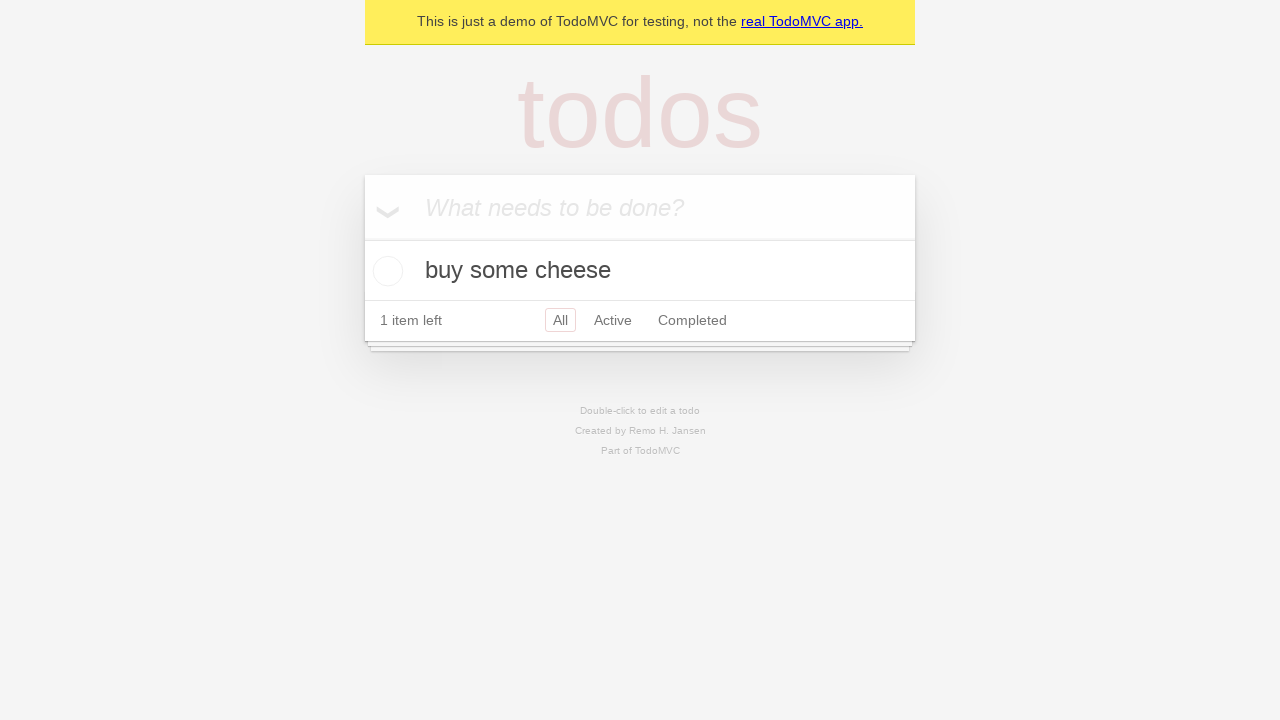

Filled input with second todo 'feed the cat' on internal:attr=[placeholder="What needs to be done?"i]
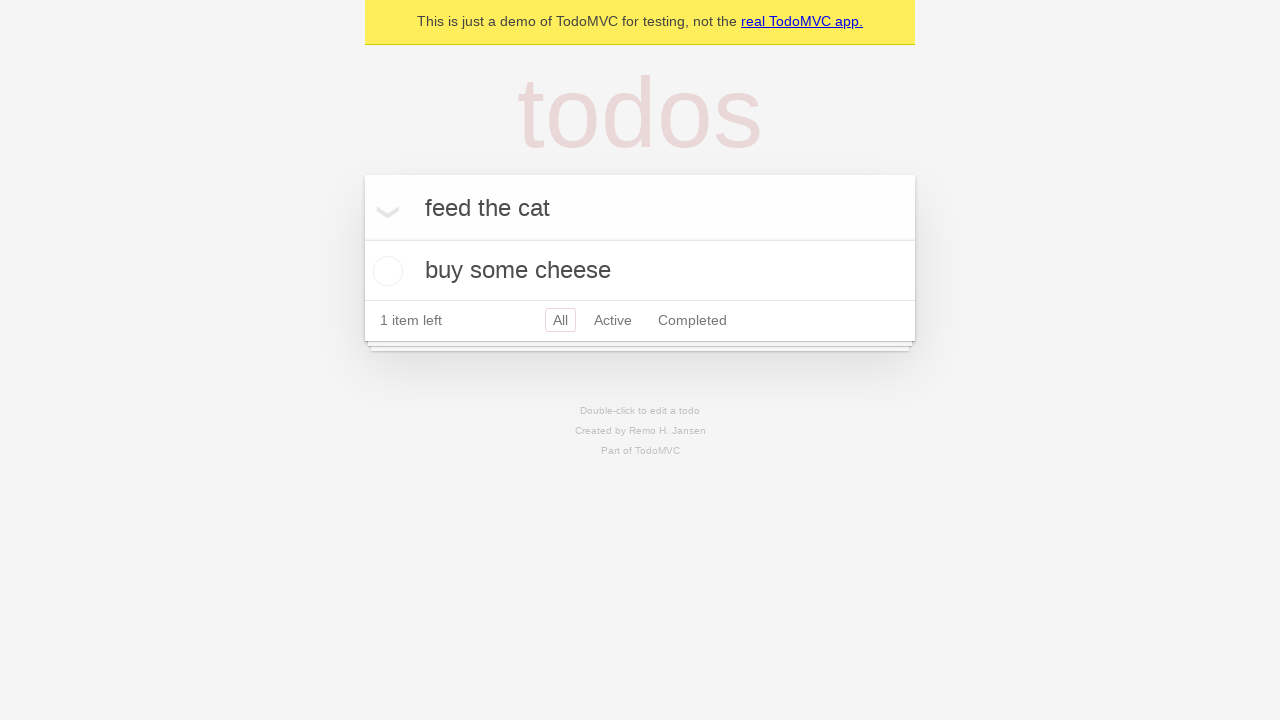

Pressed Enter to create second todo on internal:attr=[placeholder="What needs to be done?"i]
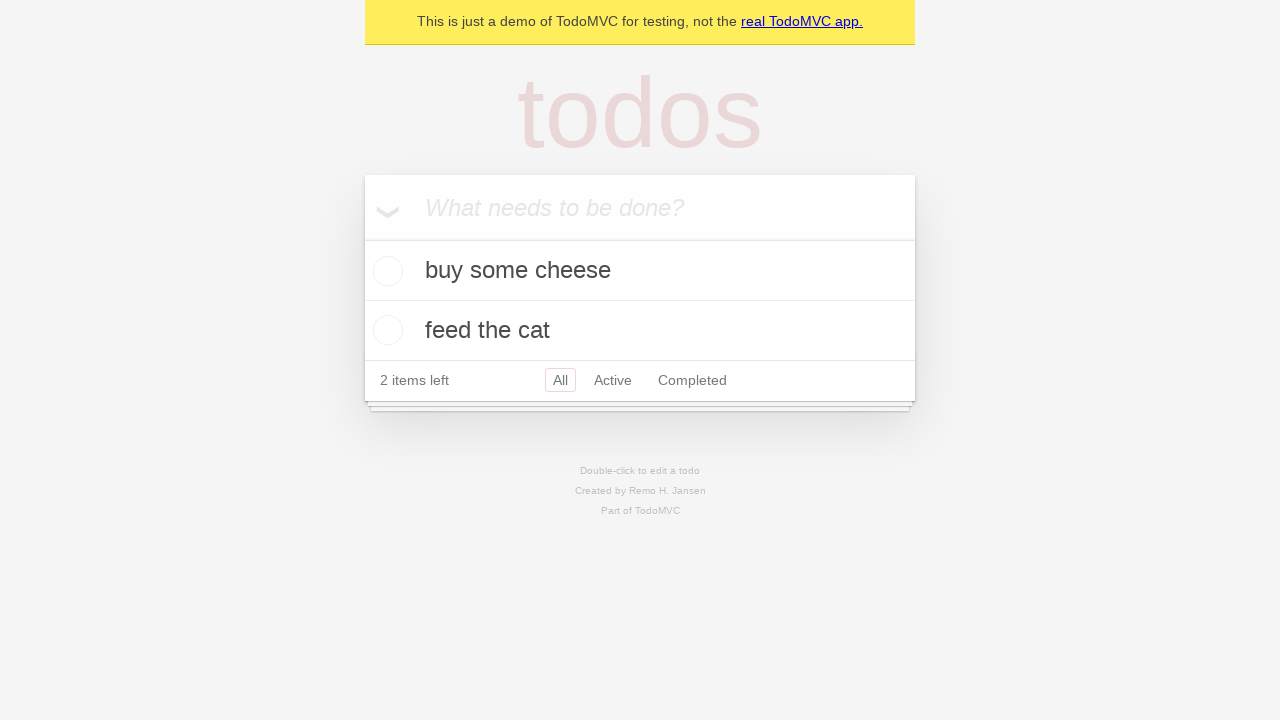

Filled input with third todo 'book a doctors appointment' on internal:attr=[placeholder="What needs to be done?"i]
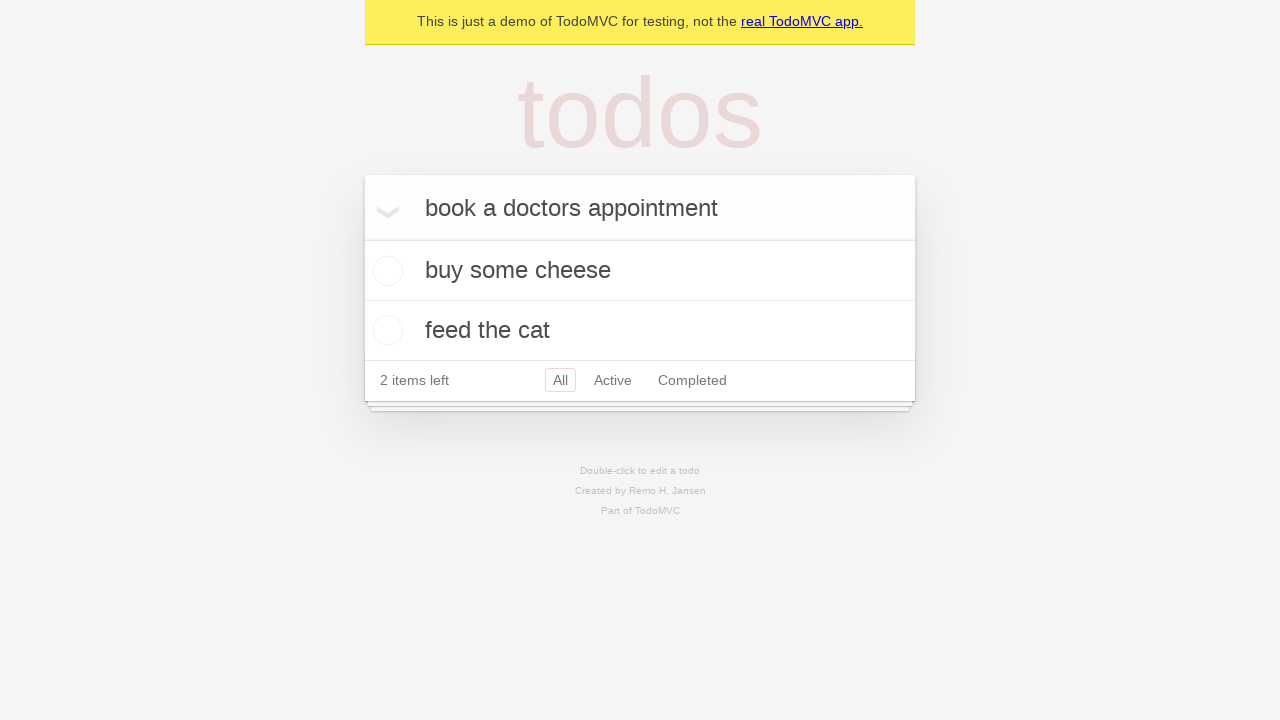

Pressed Enter to create third todo on internal:attr=[placeholder="What needs to be done?"i]
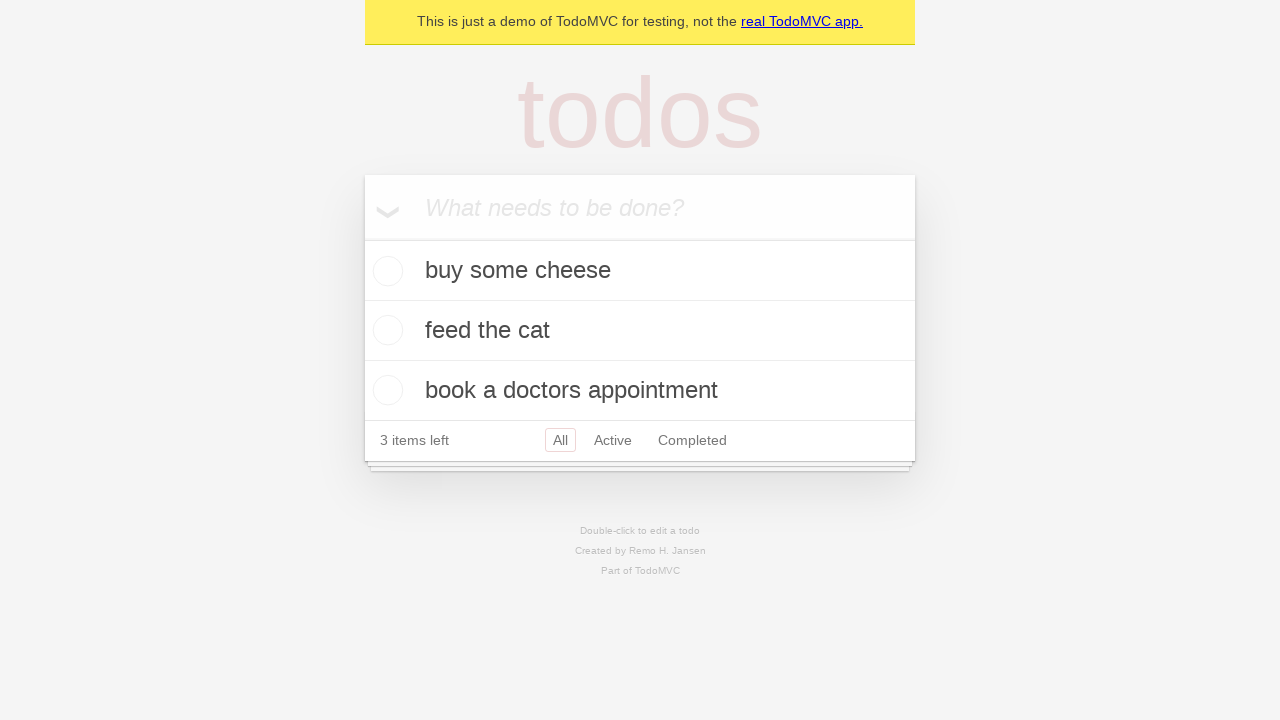

Double-clicked second todo item to enter edit mode at (640, 331) on internal:testid=[data-testid="todo-item"s] >> nth=1
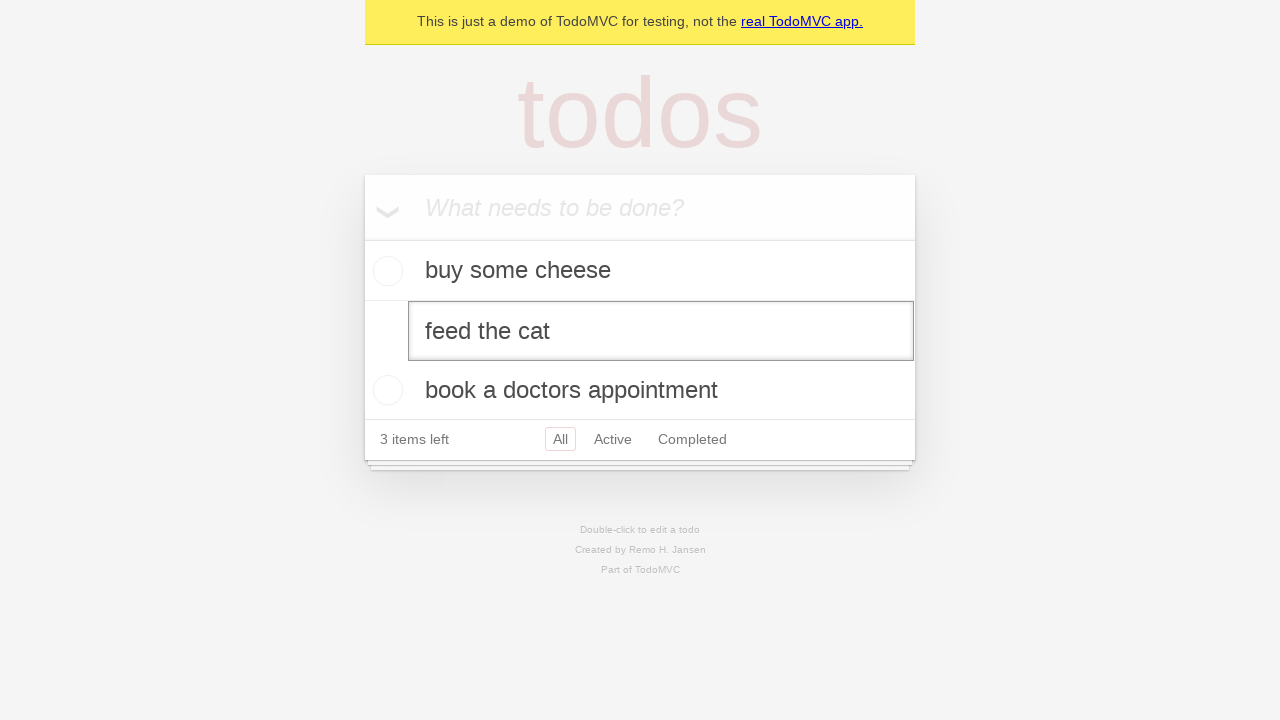

Filled edit textbox with new text 'buy some sausages' on internal:testid=[data-testid="todo-item"s] >> nth=1 >> internal:role=textbox[nam
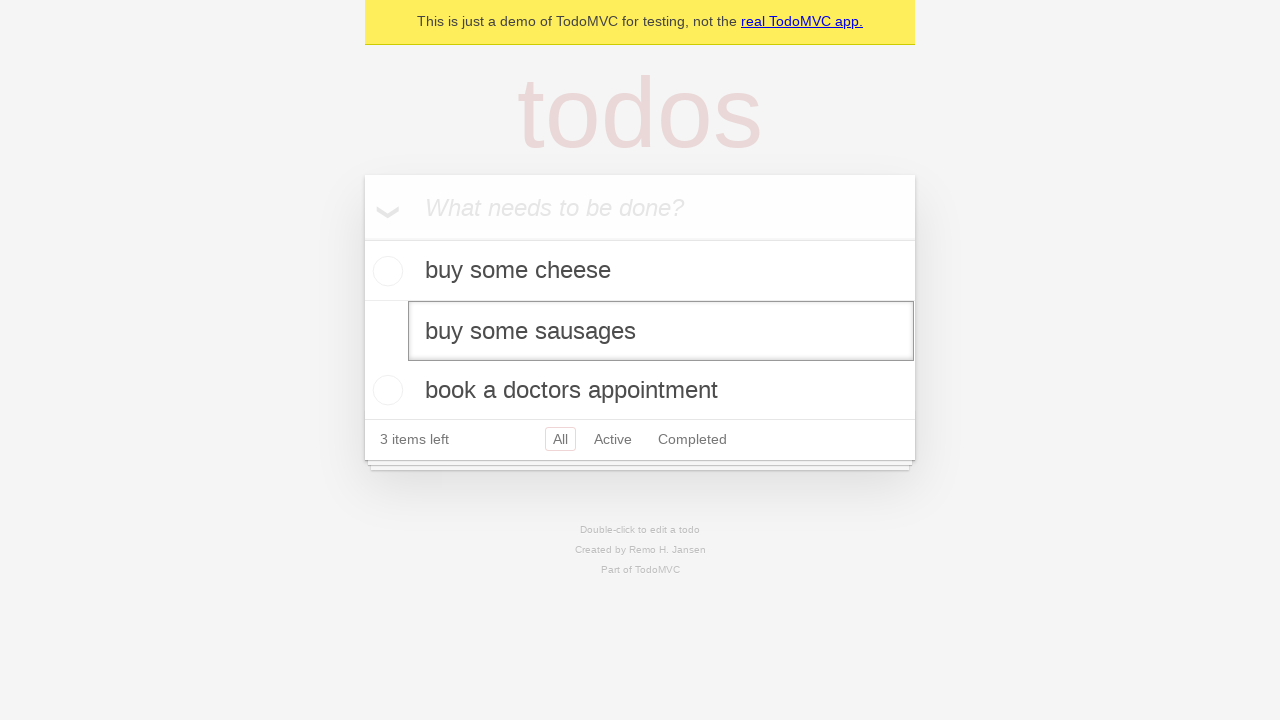

Dispatched blur event to save edits on second todo
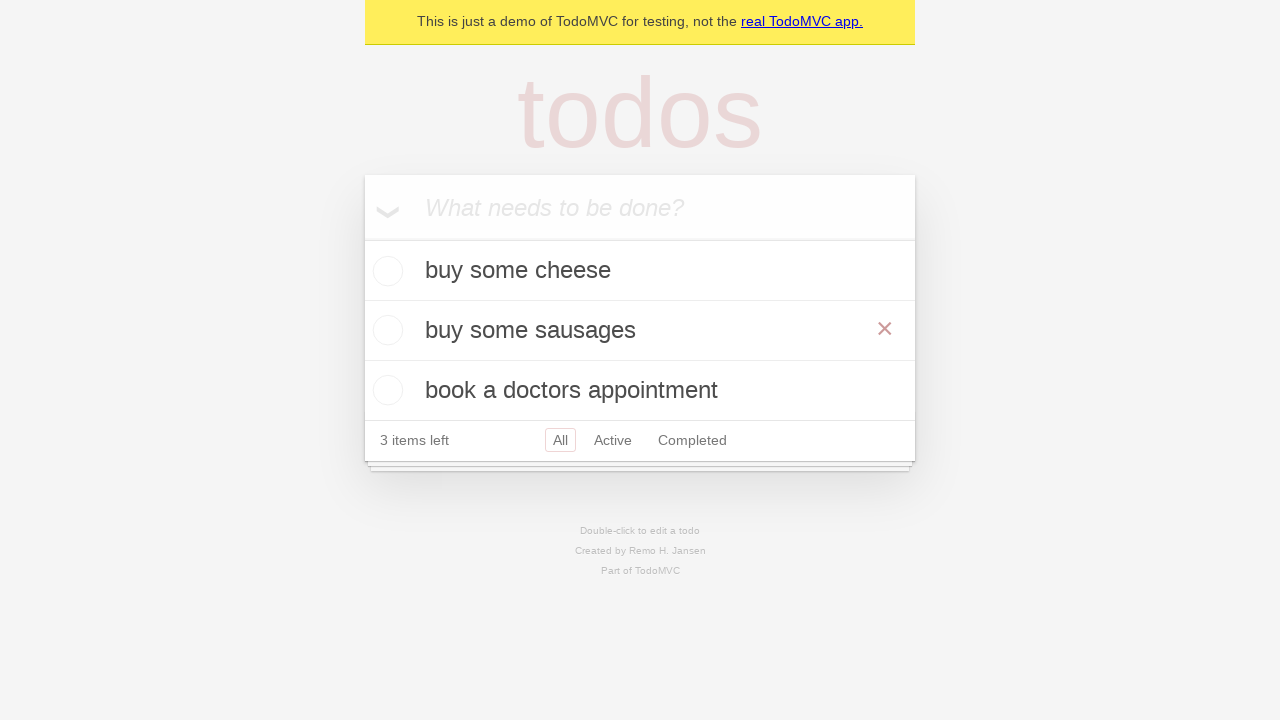

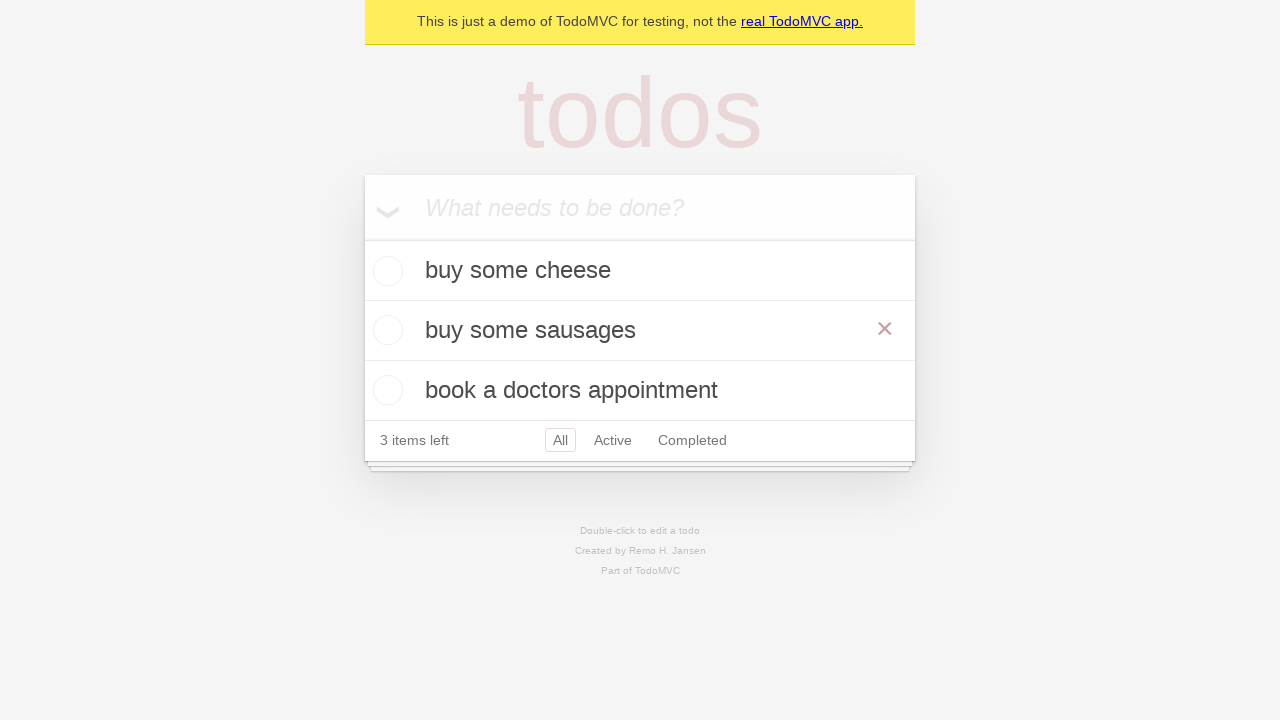